Tests table sorting using semantic class selectors by clicking the Dues column header and verifying values are sorted in ascending order

Starting URL: http://the-internet.herokuapp.com/tables

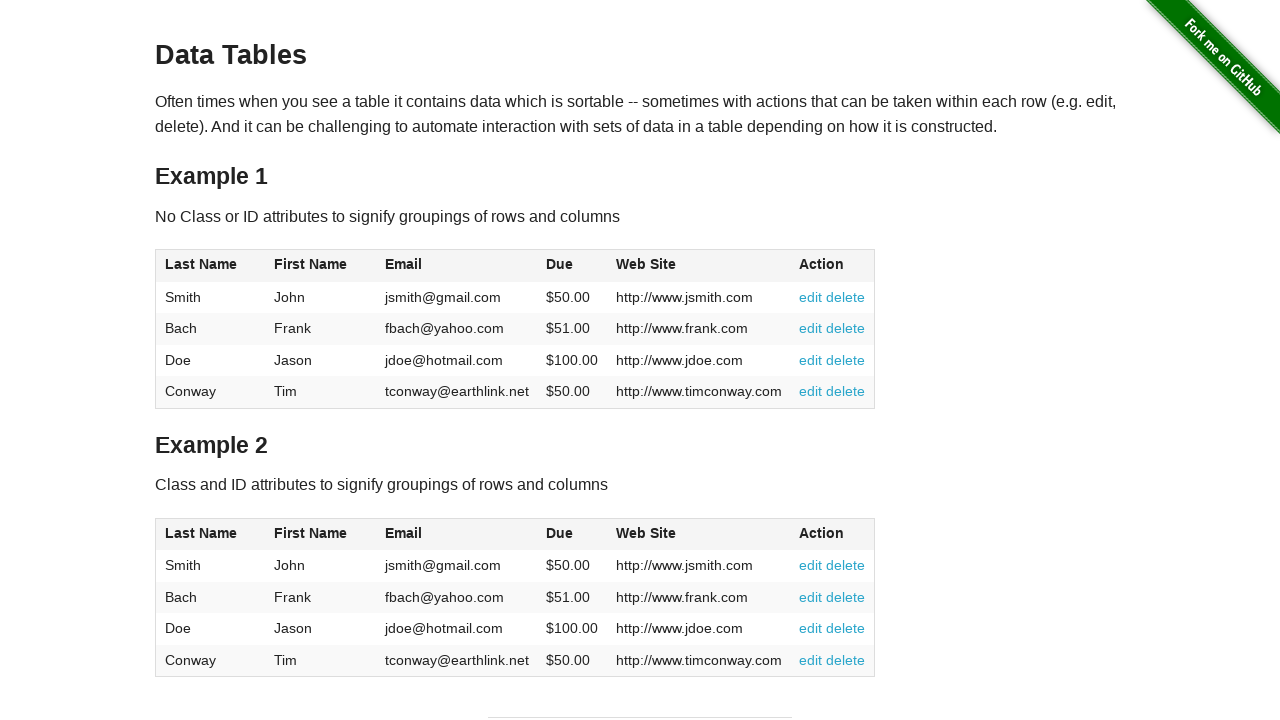

Clicked on Dues column header to sort table at (560, 533) on #table2 thead .dues
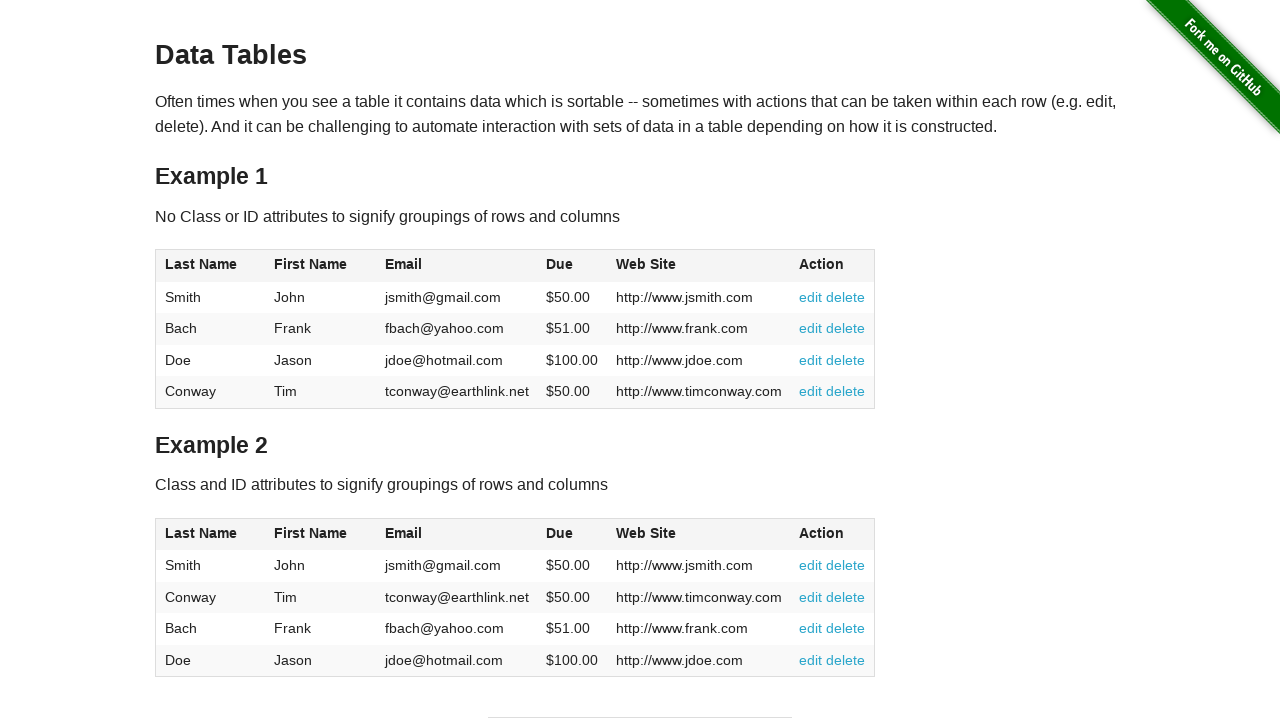

Waited for Dues column values to load in table body
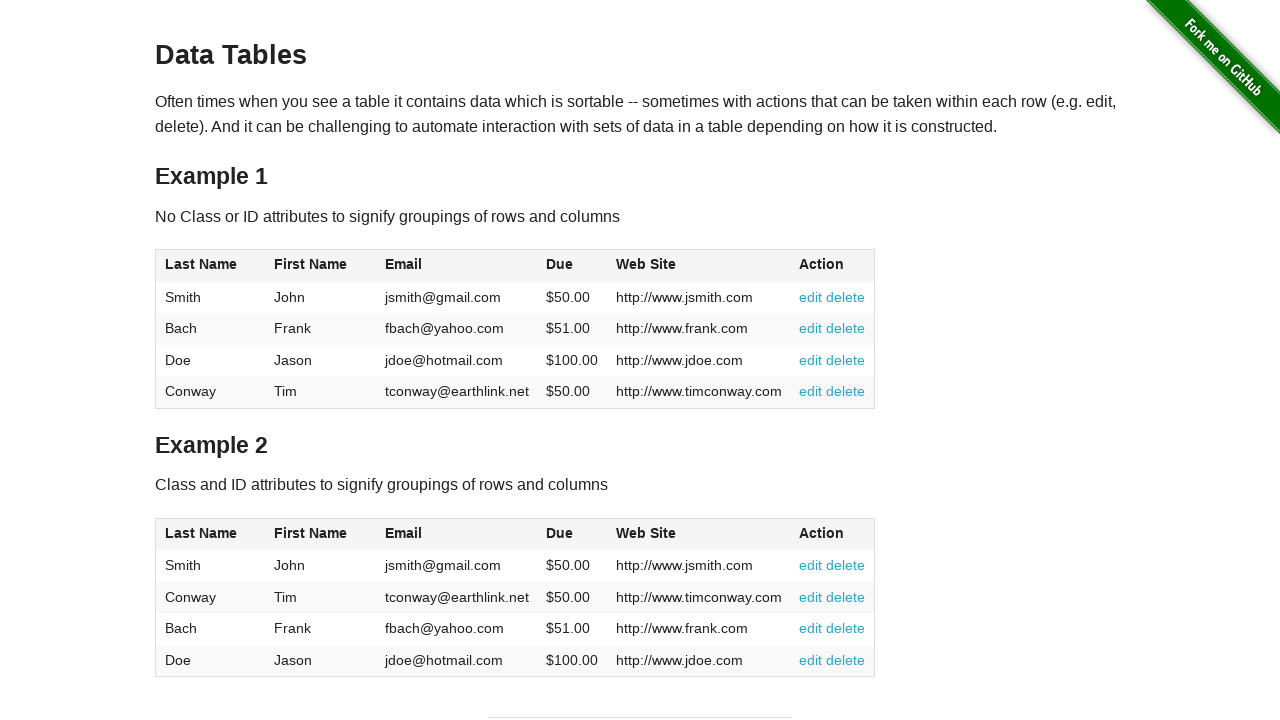

Retrieved all Dues column values from table
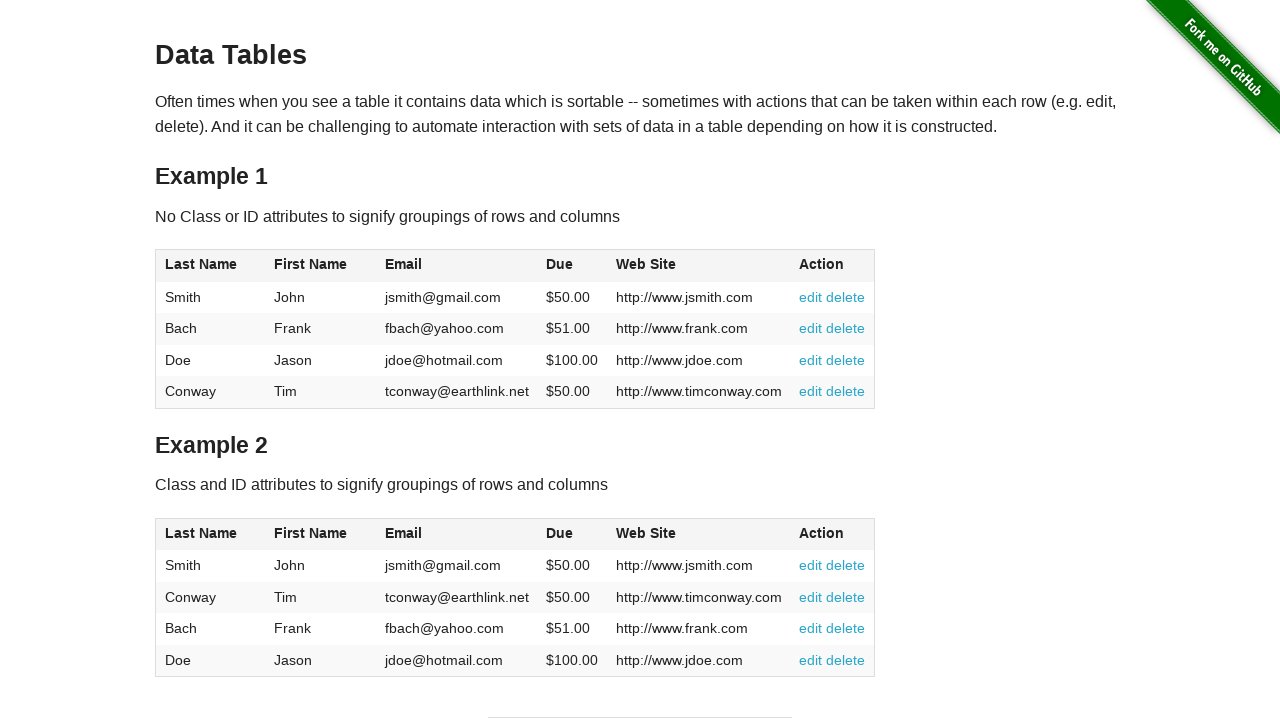

Converted Dues values from strings to floats for comparison
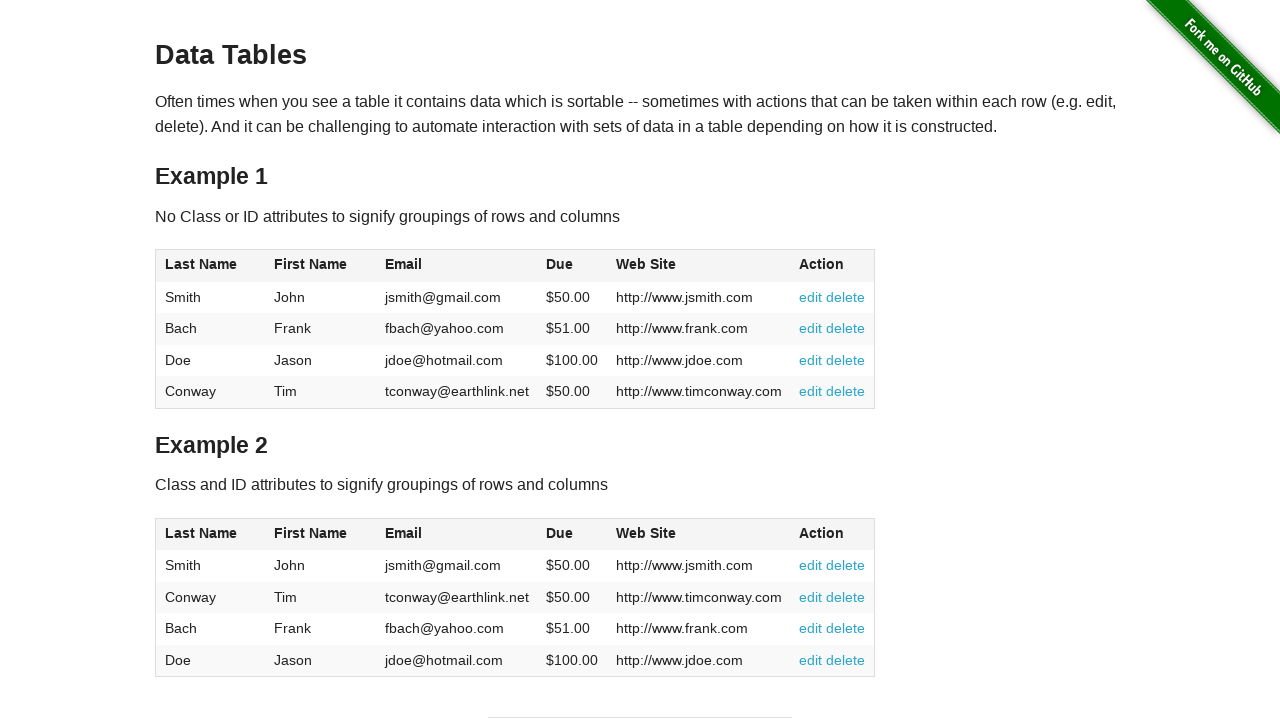

Verified Dues column values are sorted in ascending order
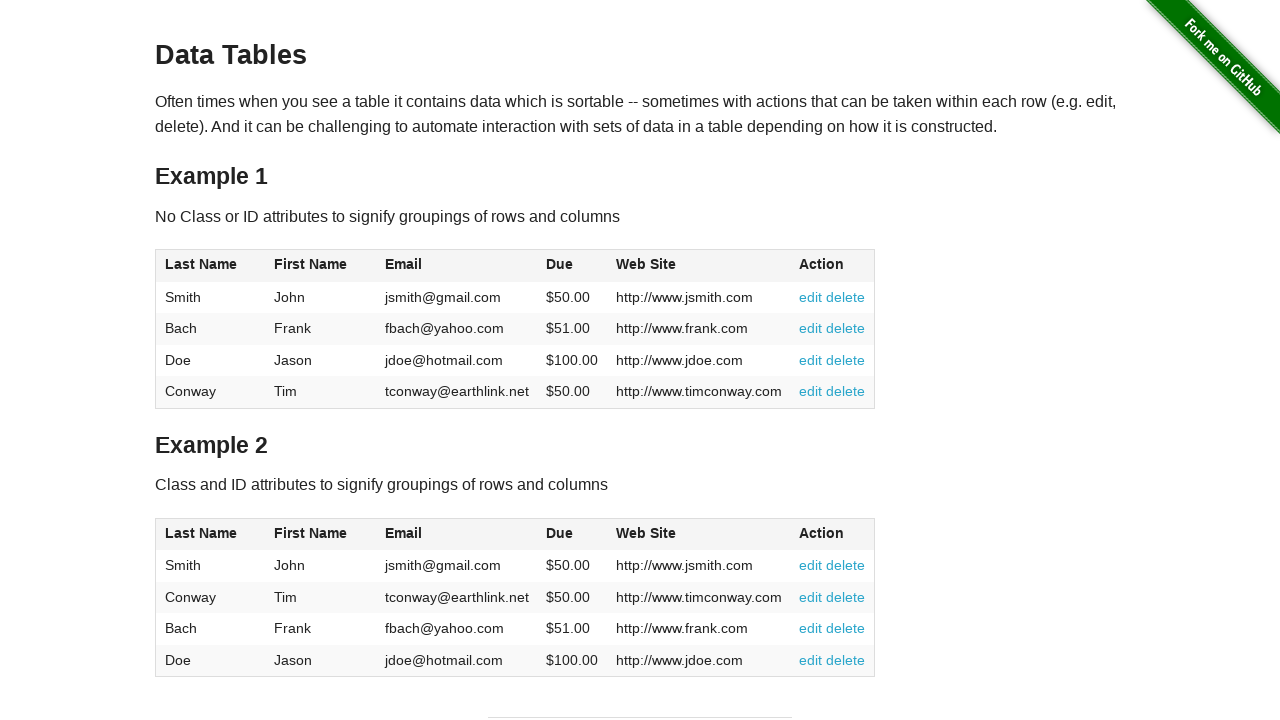

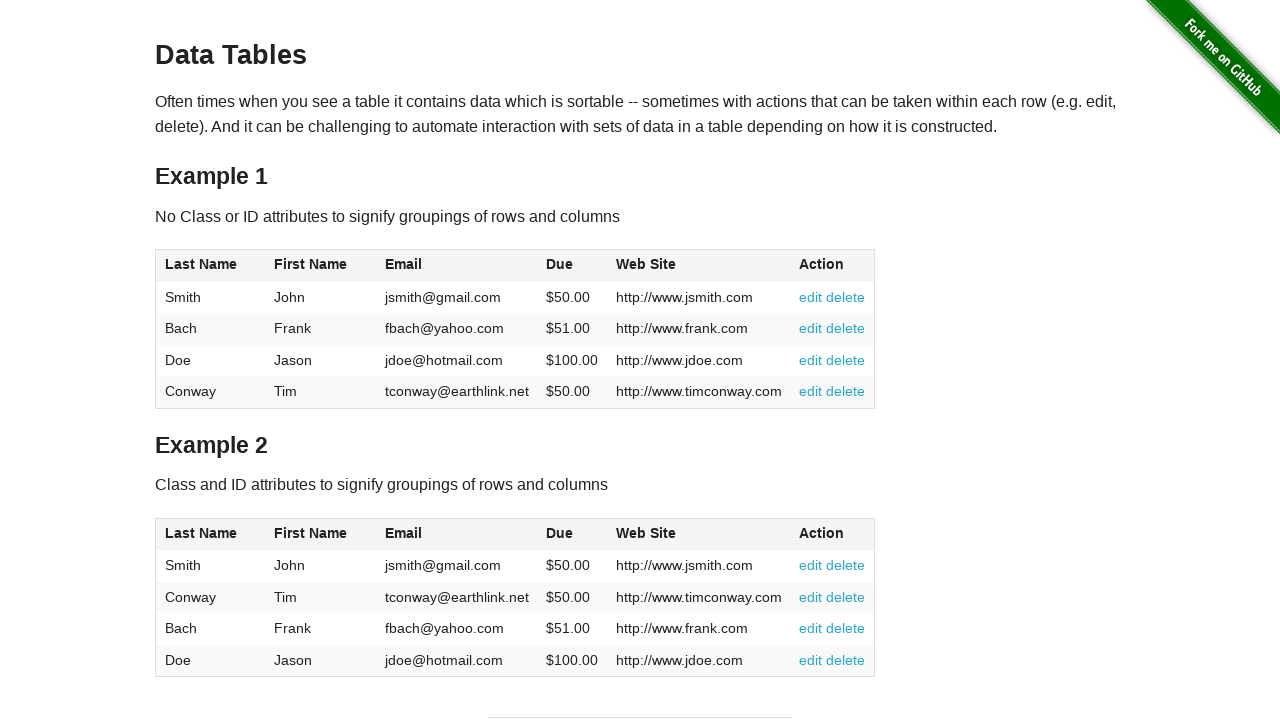